Tests JavaScript confirmation alert handling by triggering a confirm dialog, accepting it (OK), then triggering it again and dismissing it (Cancel), verifying the result messages after each action.

Starting URL: https://training-support.net/webelements/alerts

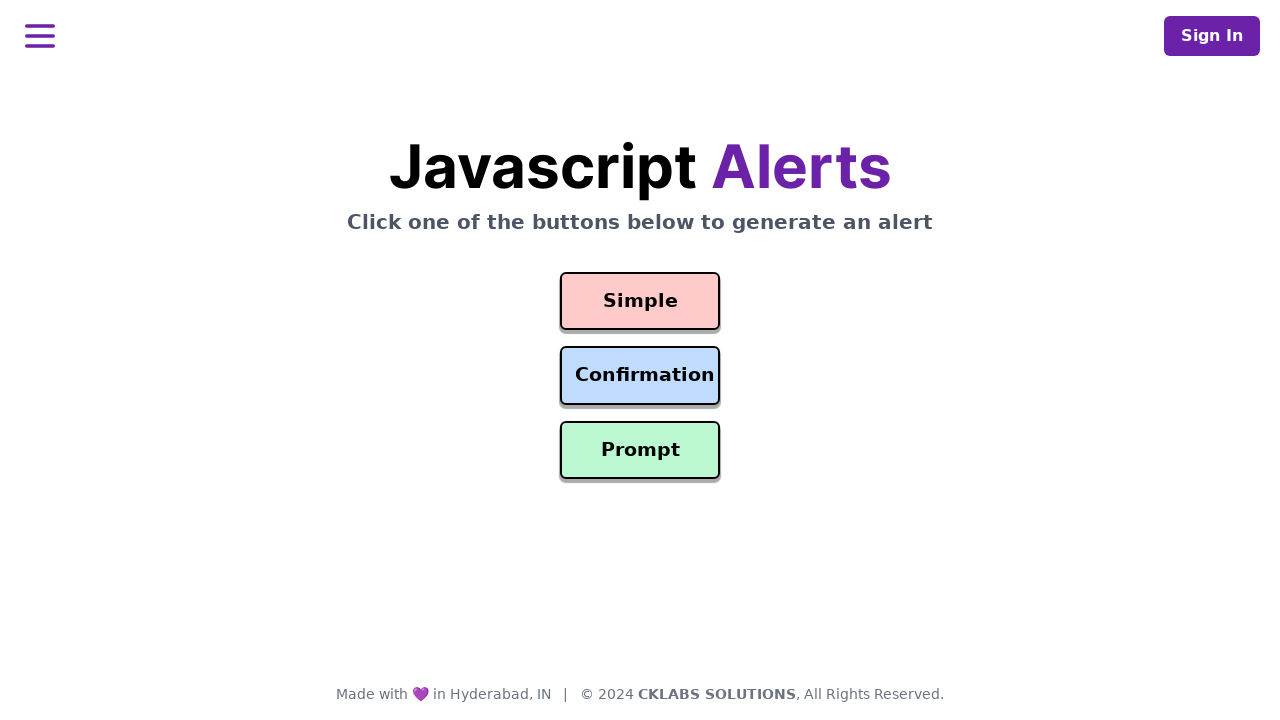

Set up dialog handler to accept first confirmation
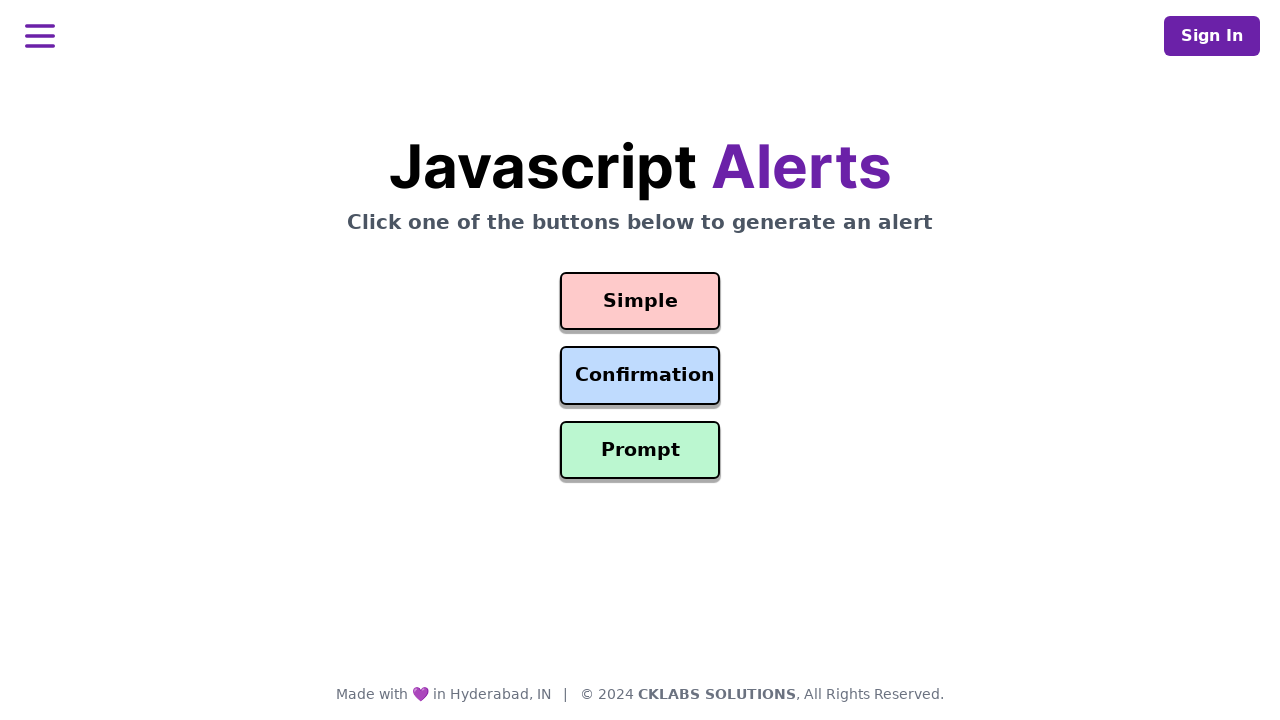

Clicked confirmation button to open alert at (640, 376) on #confirmation
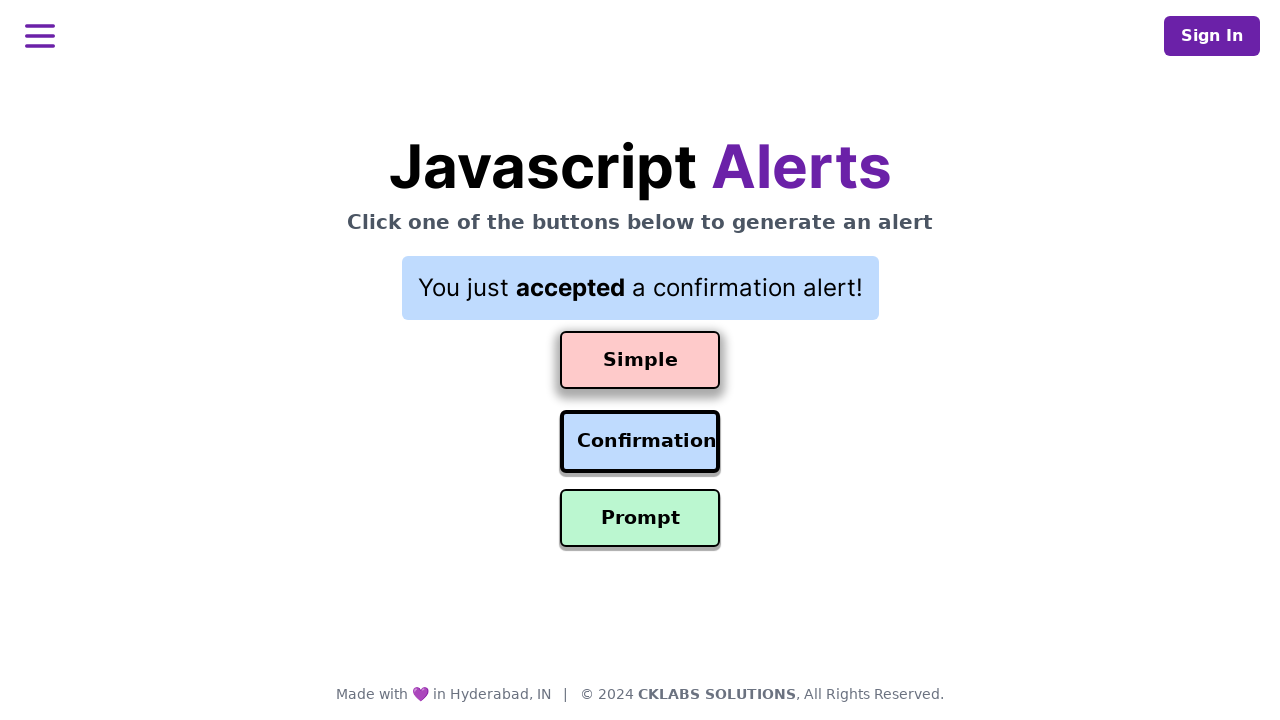

Waited for result message to appear after accepting confirmation
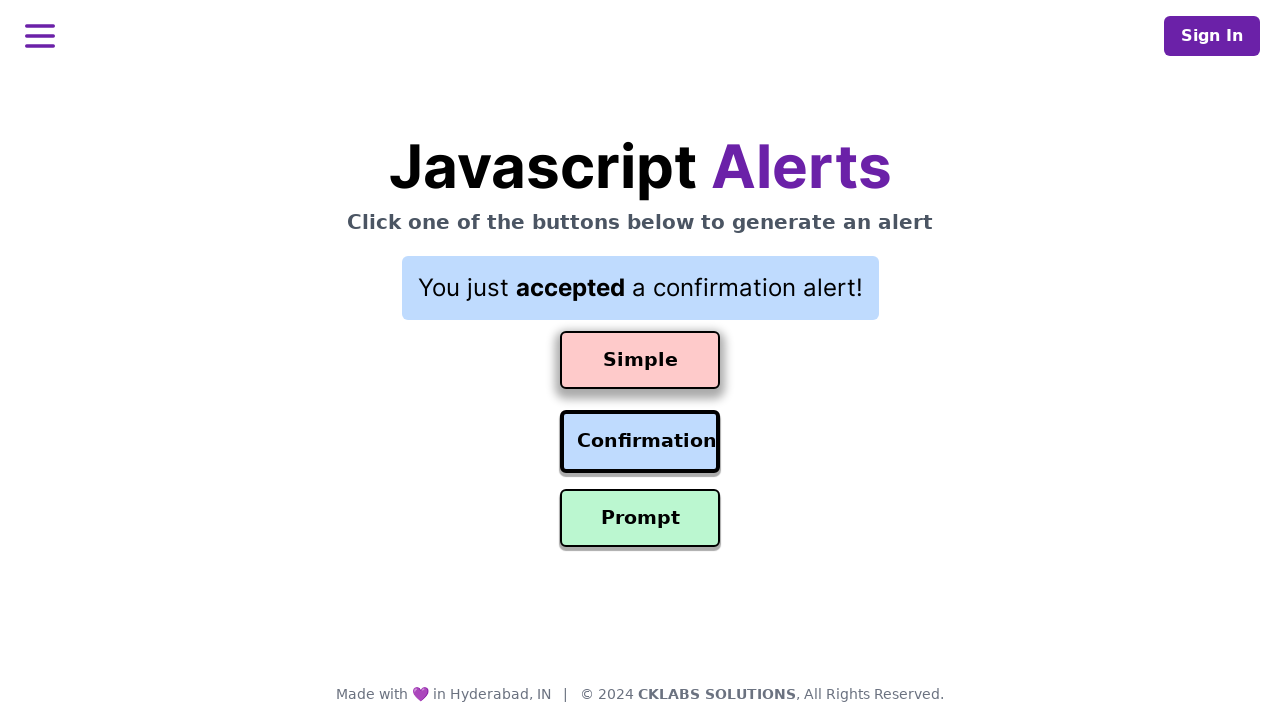

Retrieved and printed result message after accepting confirmation
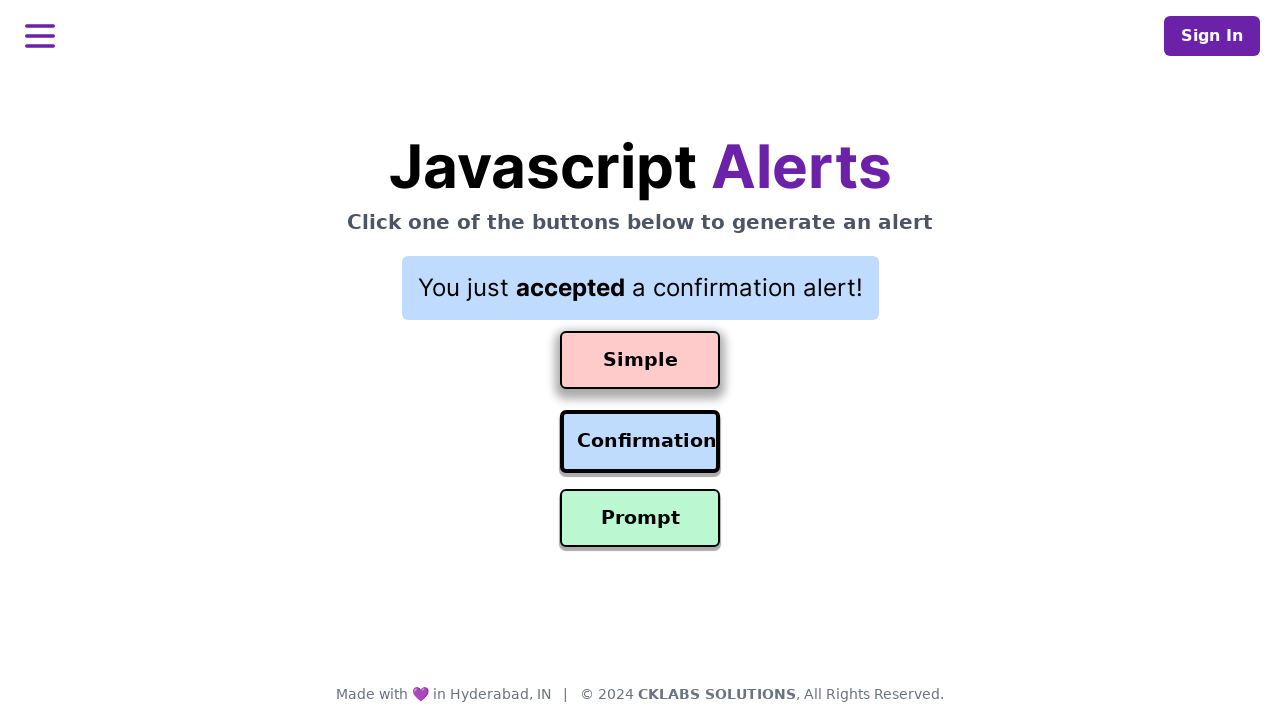

Set up dialog handler to dismiss second confirmation
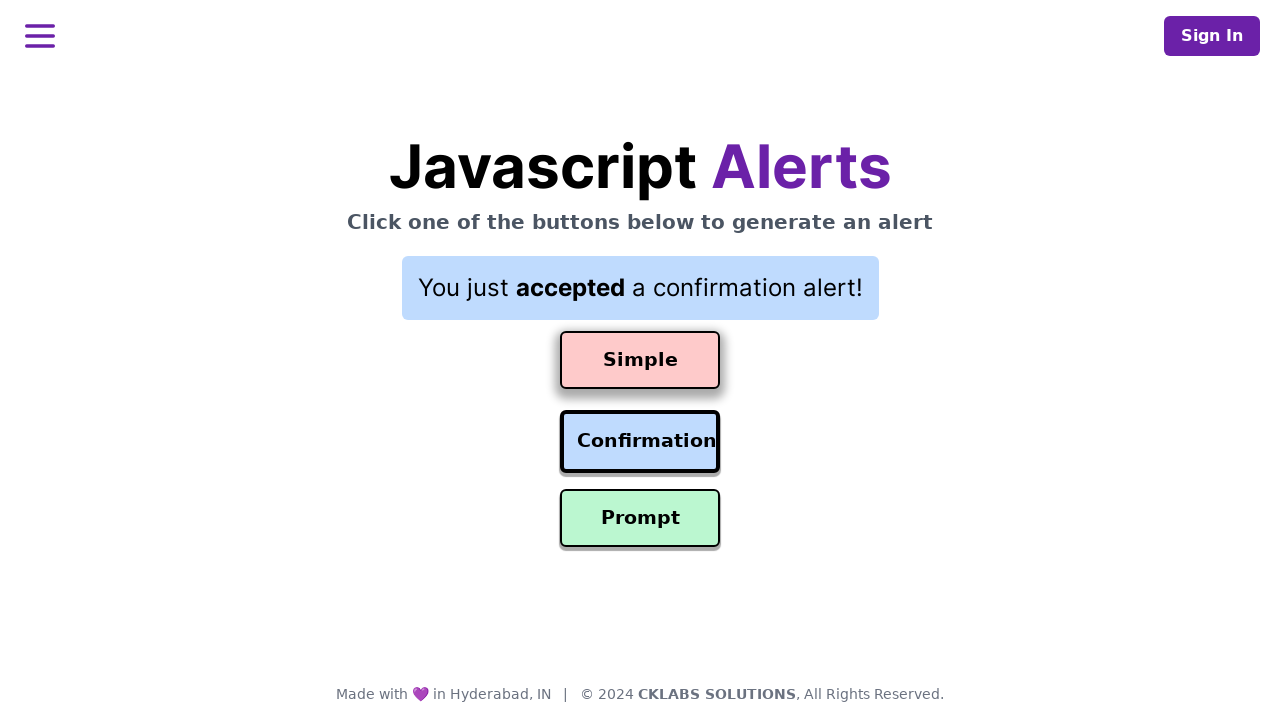

Clicked confirmation button to open alert again at (640, 442) on #confirmation
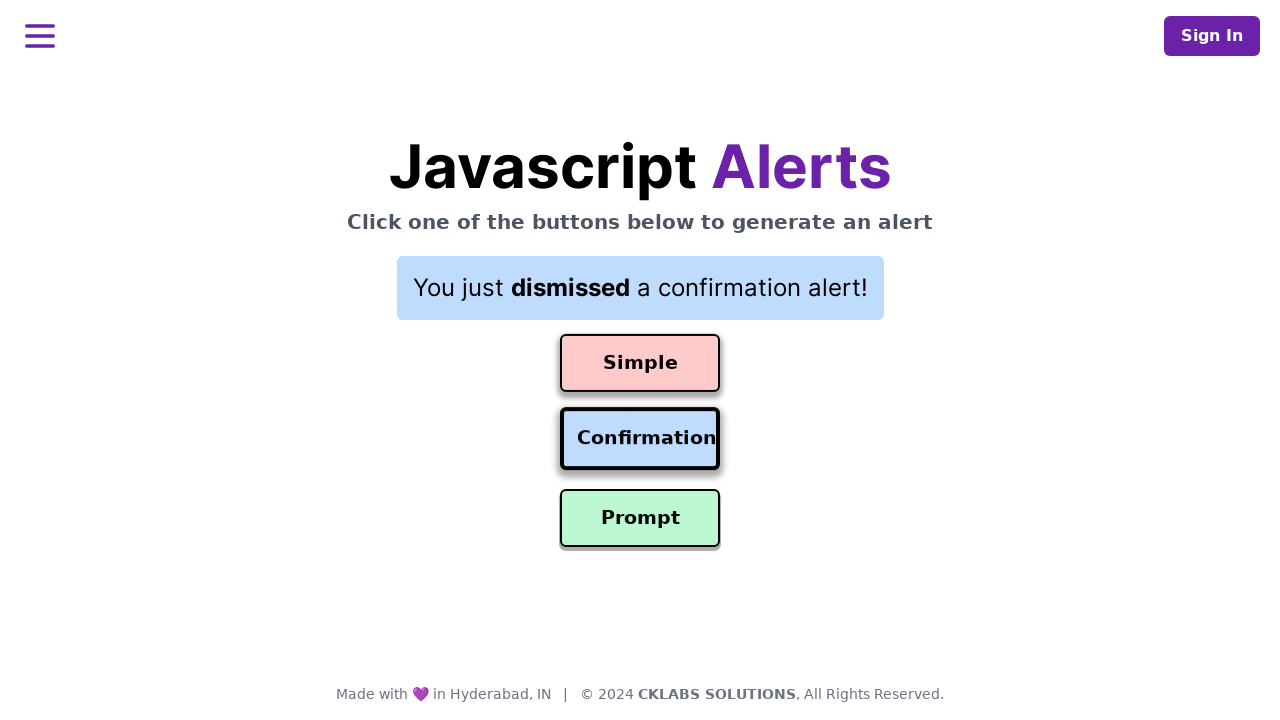

Waited 500ms for result message to update after dismissing confirmation
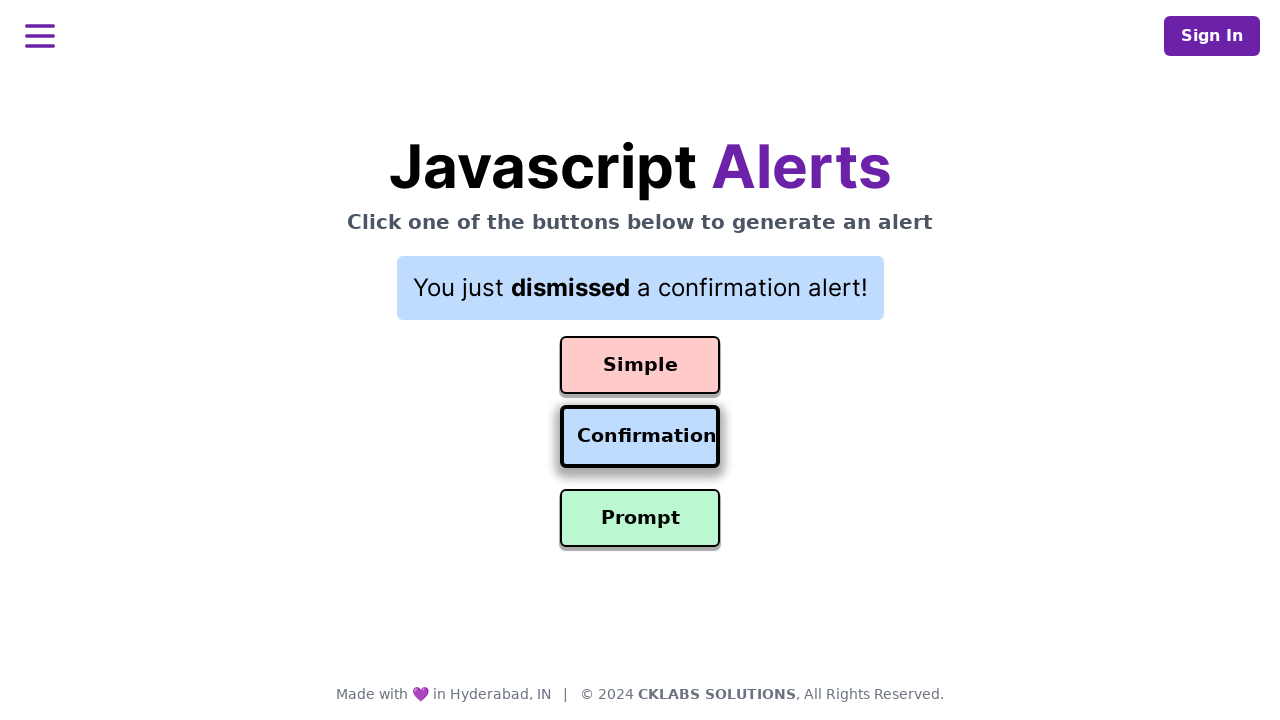

Retrieved and printed result message after dismissing confirmation
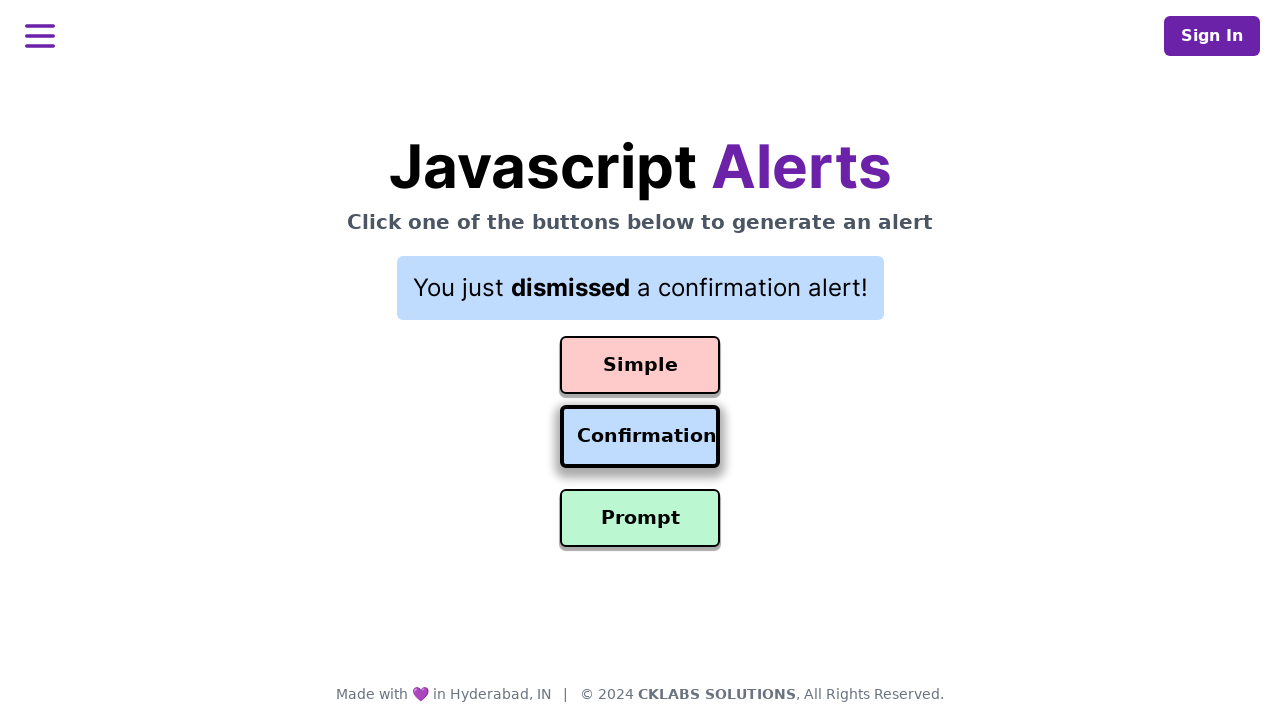

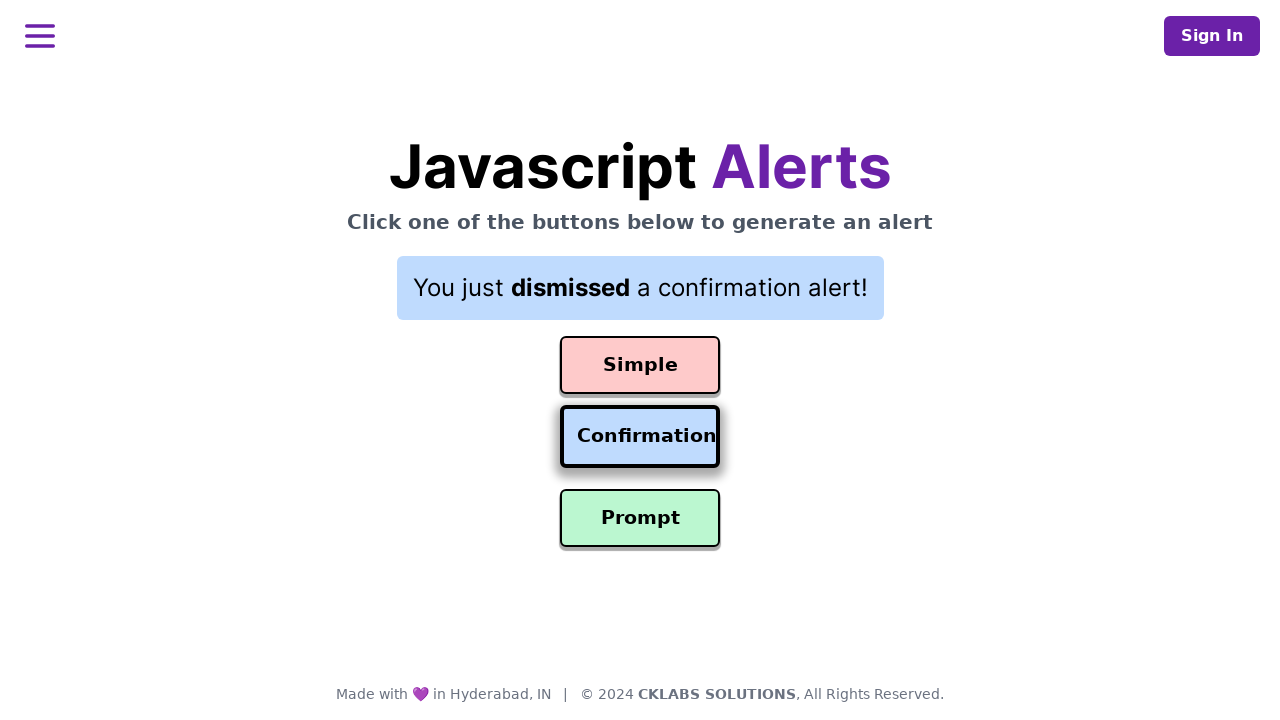